Opens the Flipkart homepage and verifies the page loads successfully by waiting for the page to be ready.

Starting URL: https://www.flipkart.com

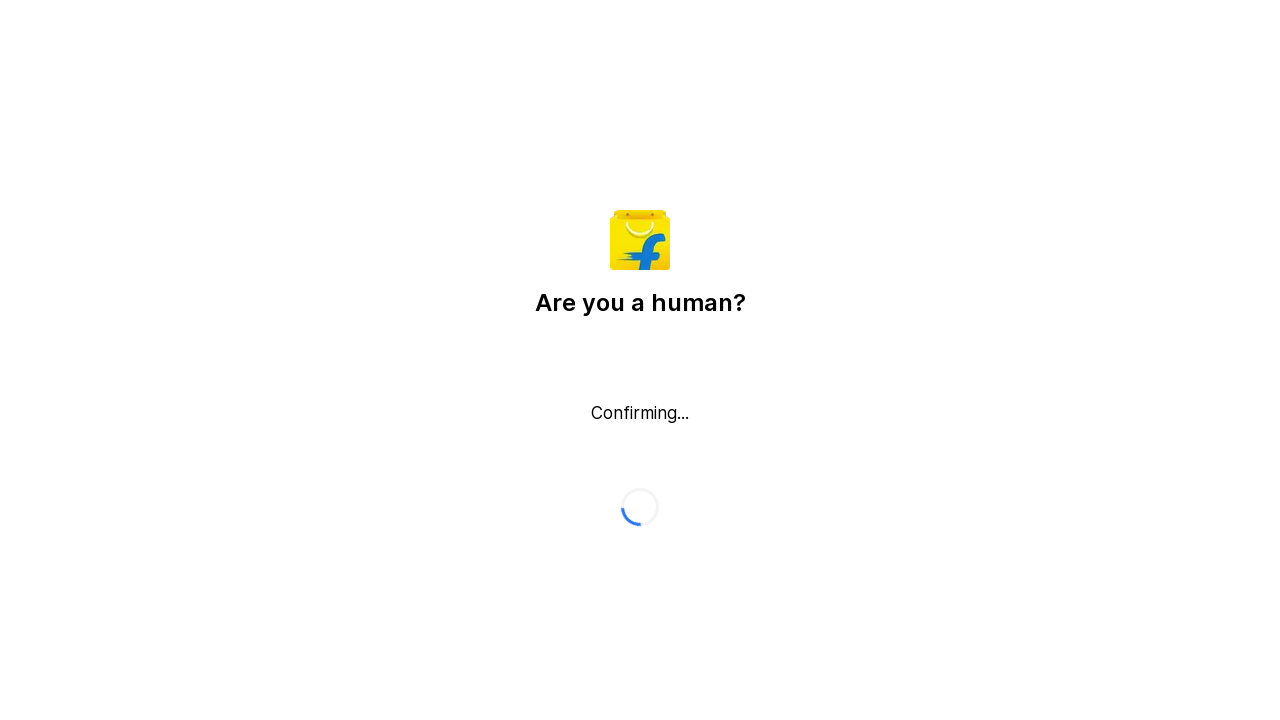

Waited for page DOM content to load
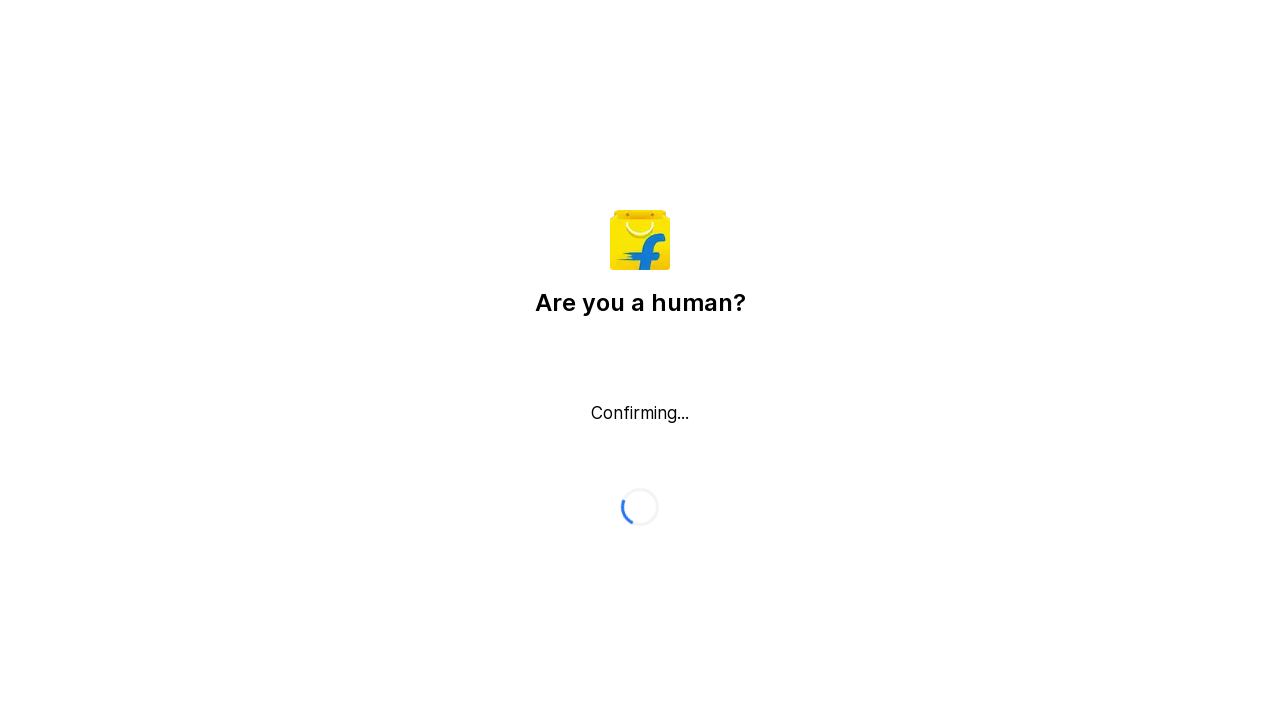

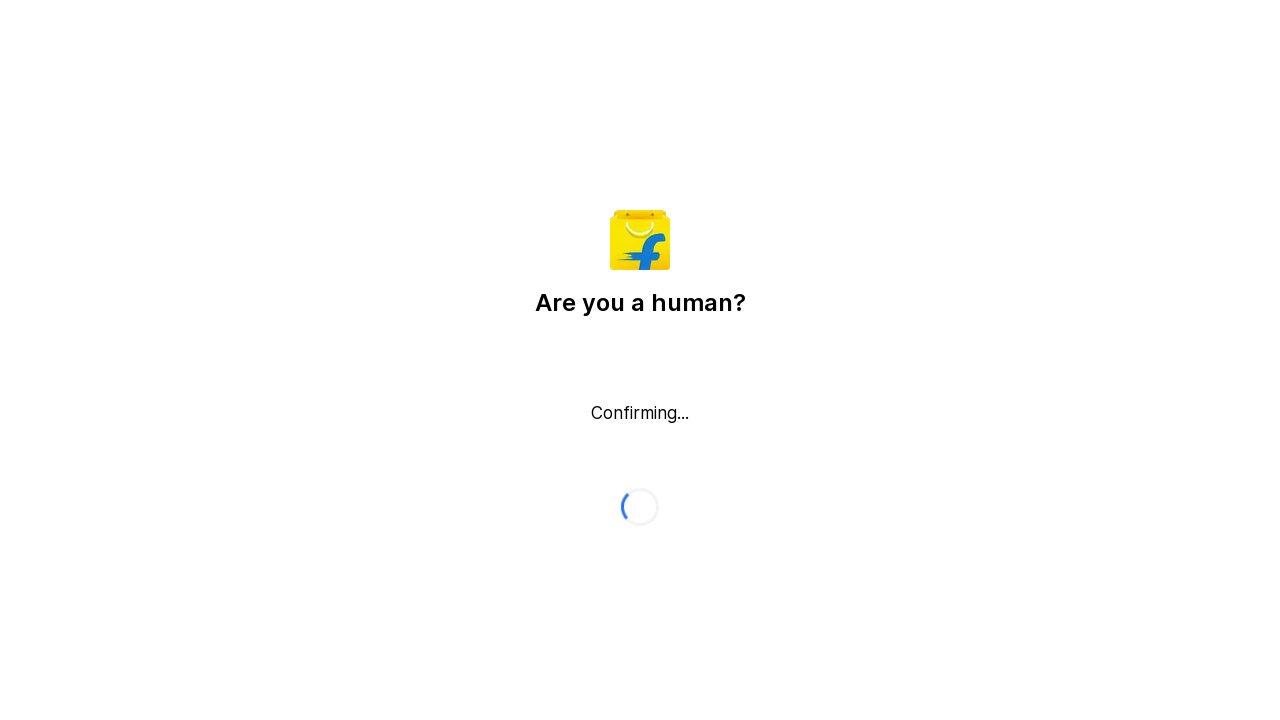